Tests file download functionality by navigating to Chrome driver download page and clicking on a download link using mouse hover and click actions.

Starting URL: https://chromedriver.storage.googleapis.com/index.html?path=79.0.3945.36/

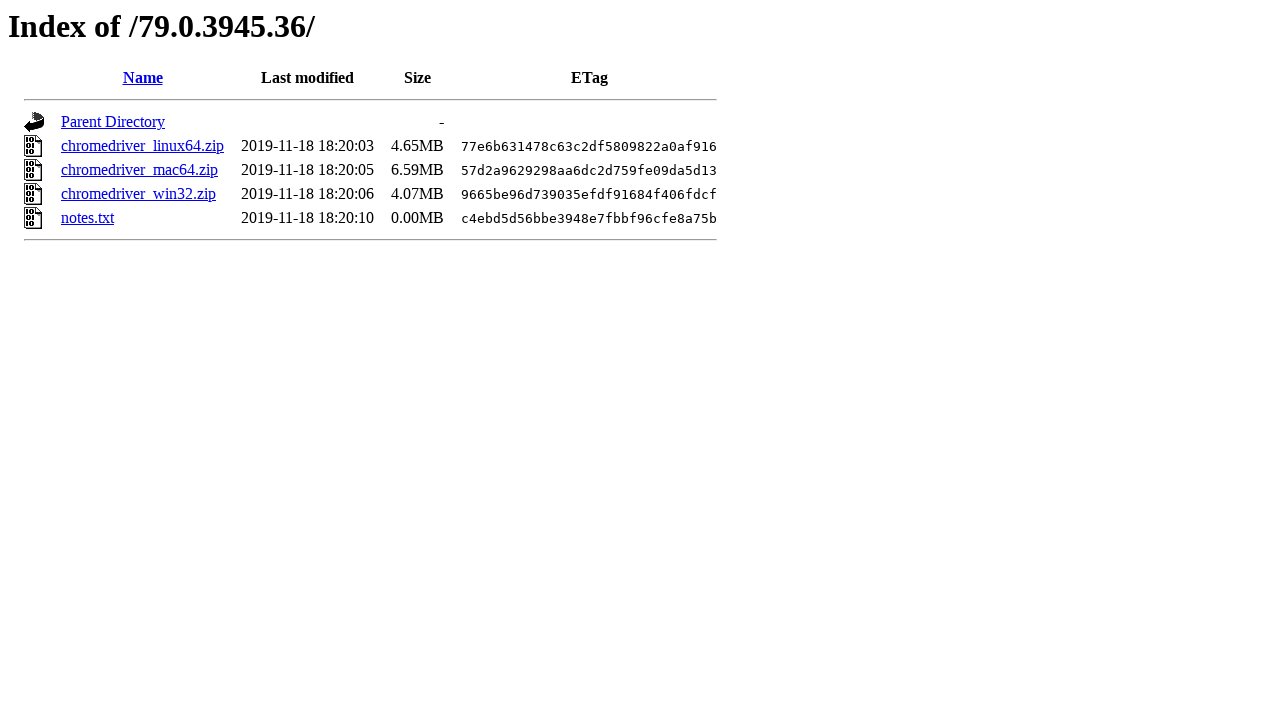

Set viewport size to 1920x1080
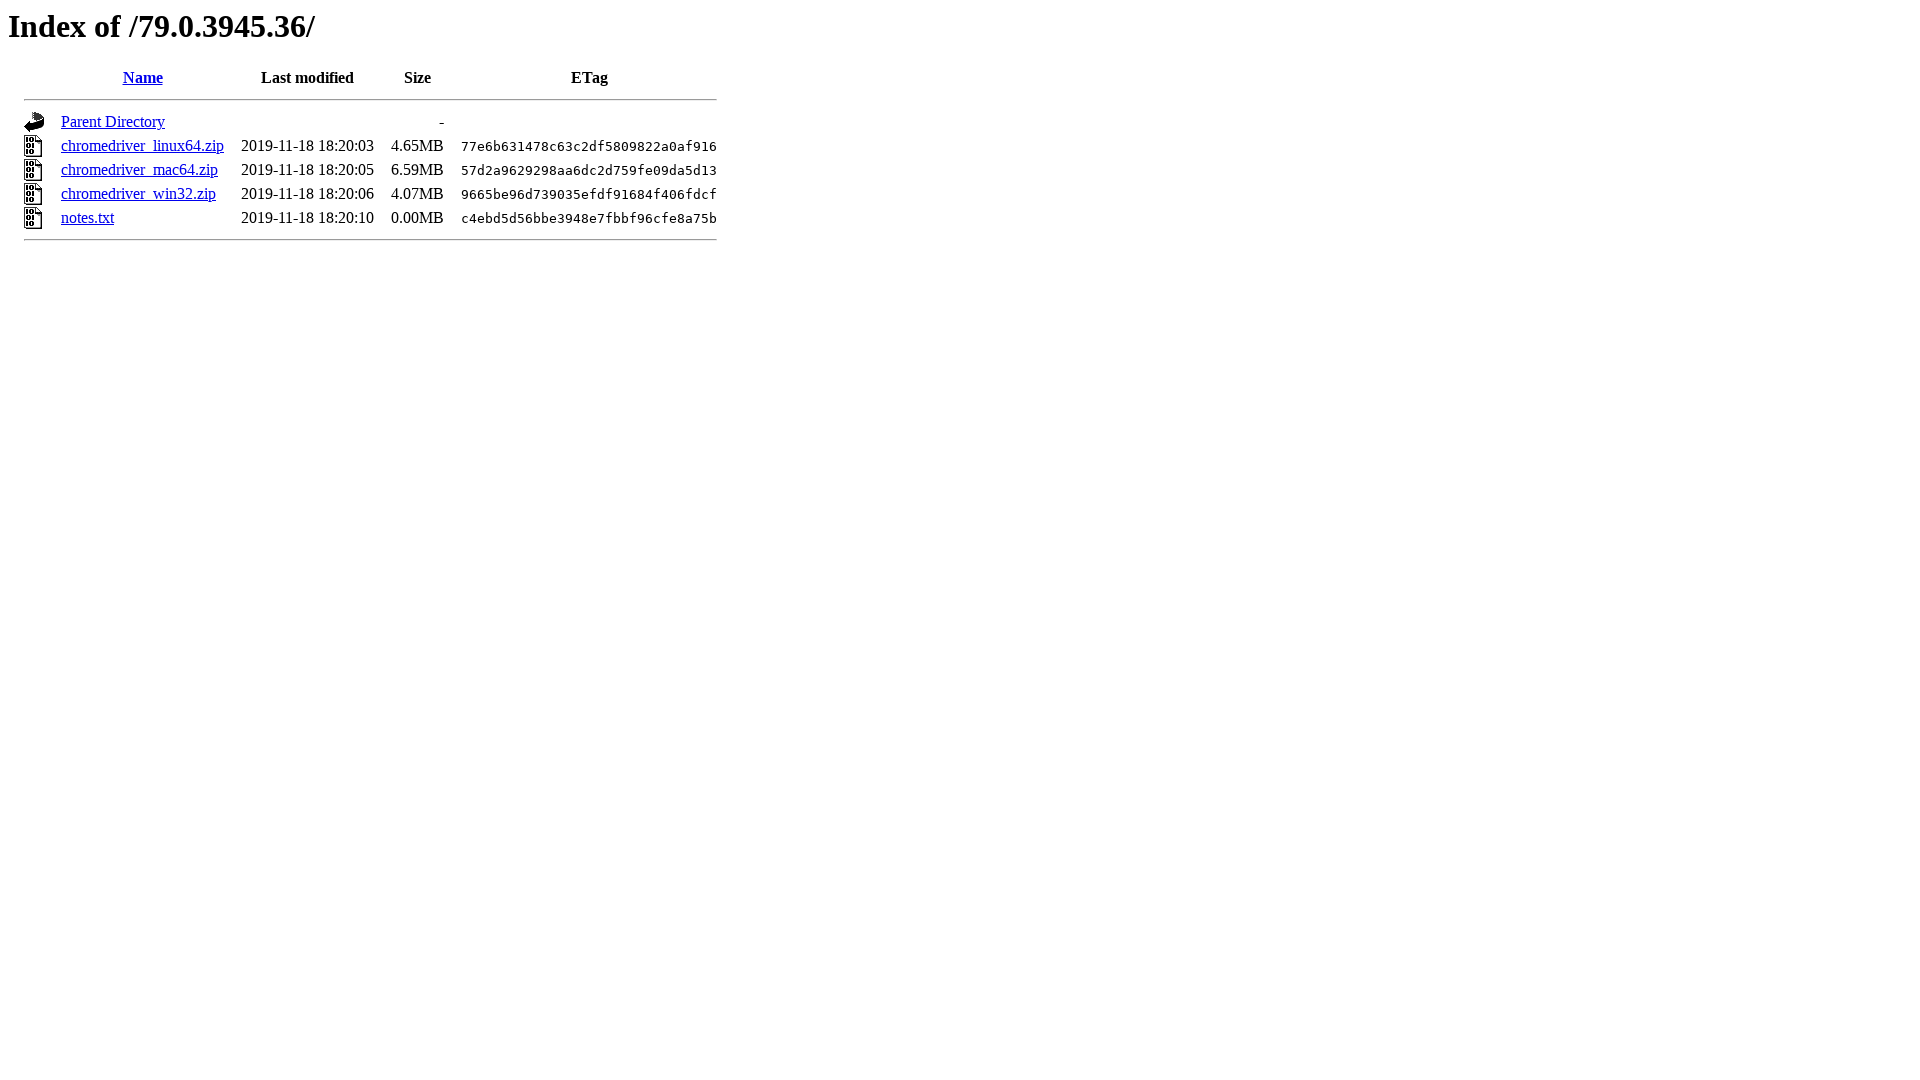

Waited for download link to become visible
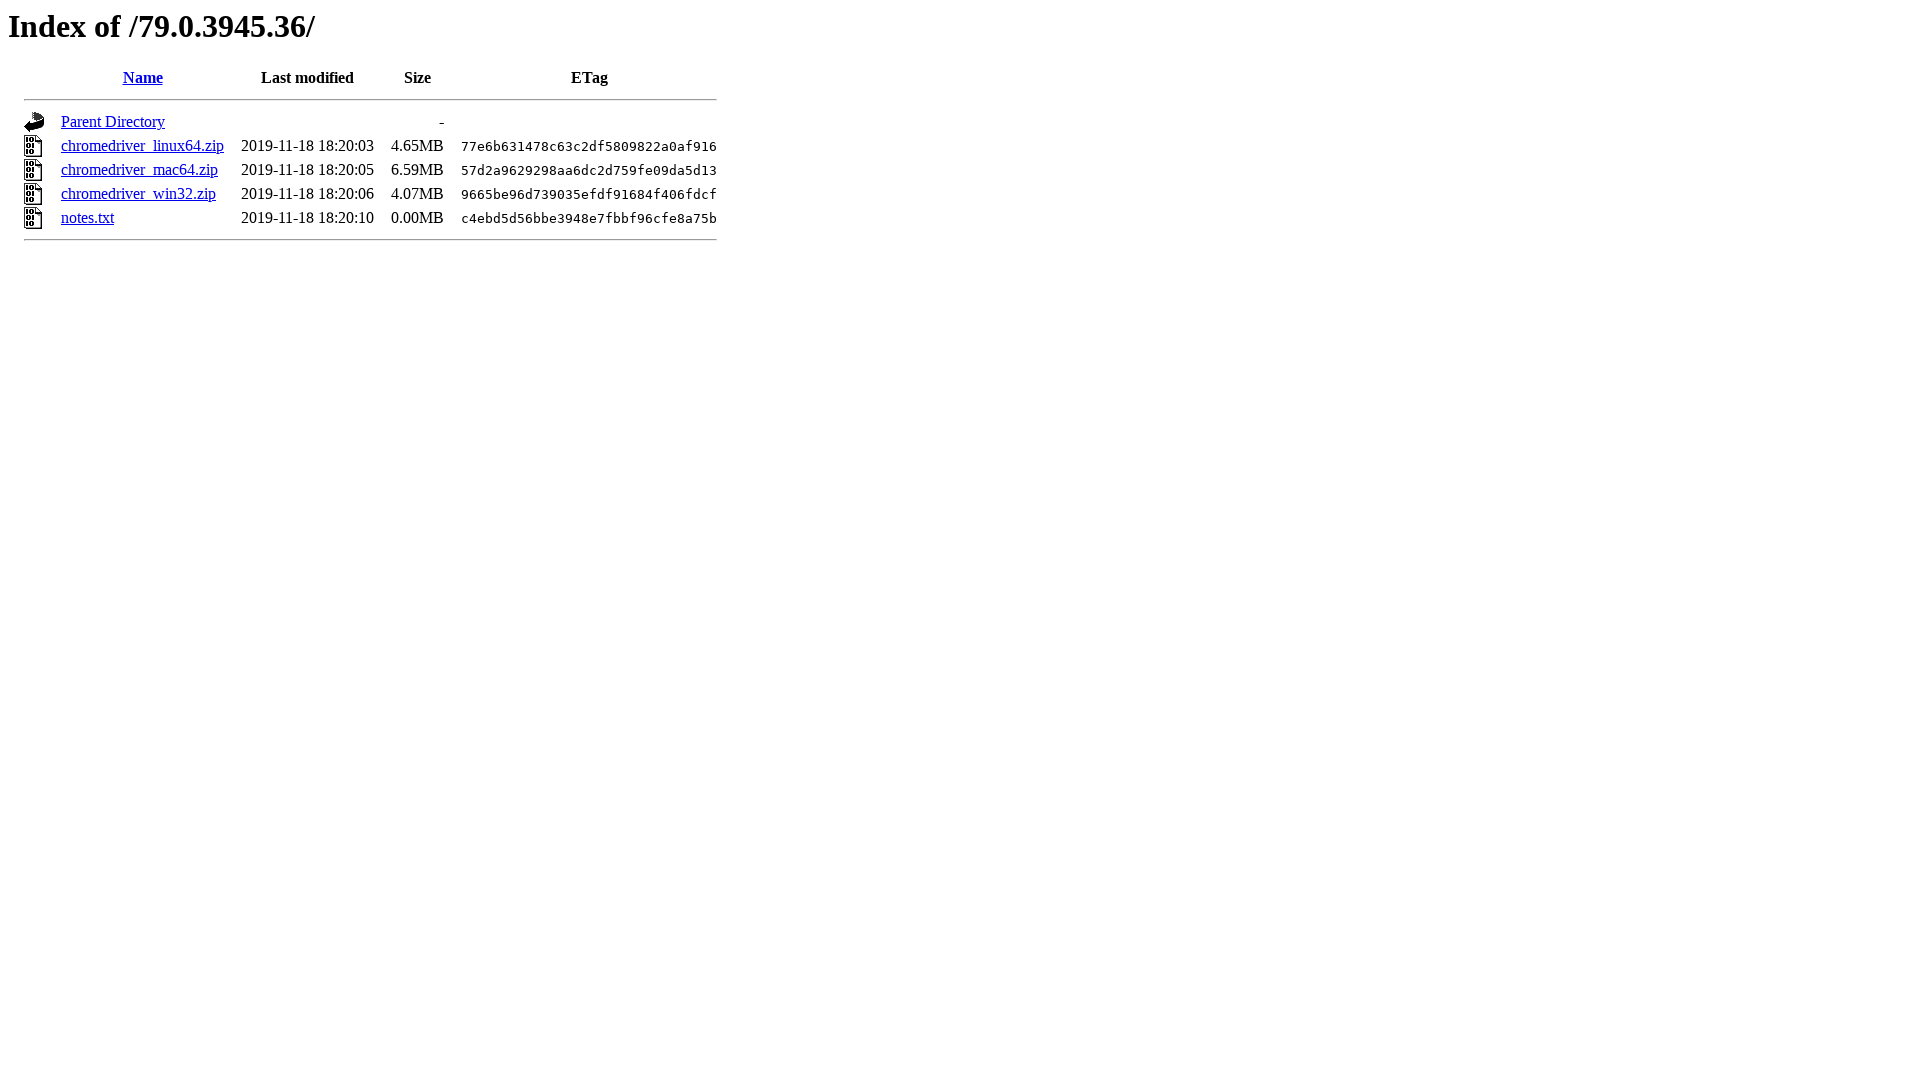

Hovered over the download link at (138, 194) on xpath=//html/body/table/tbody/tr[6]/td[2]/a
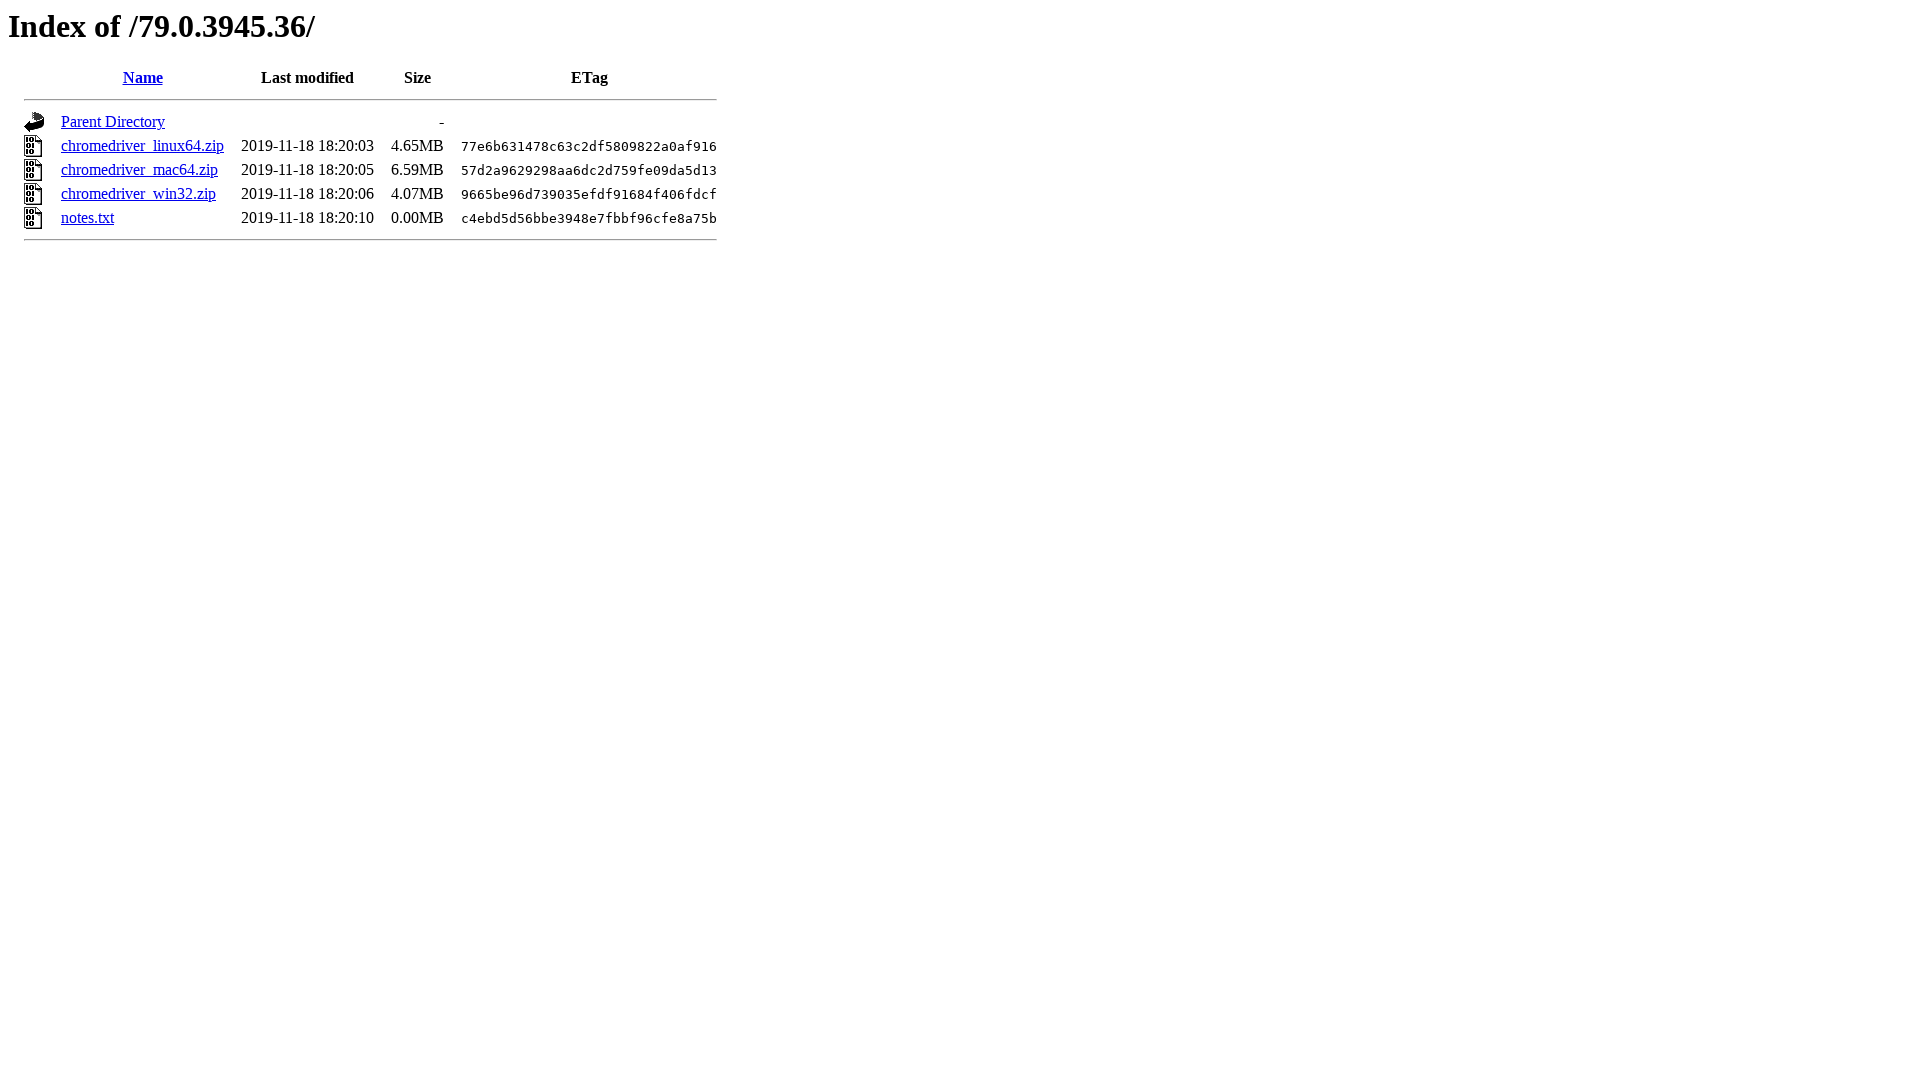

Clicked on the download link to initiate file download at (138, 194) on xpath=//html/body/table/tbody/tr[6]/td[2]/a
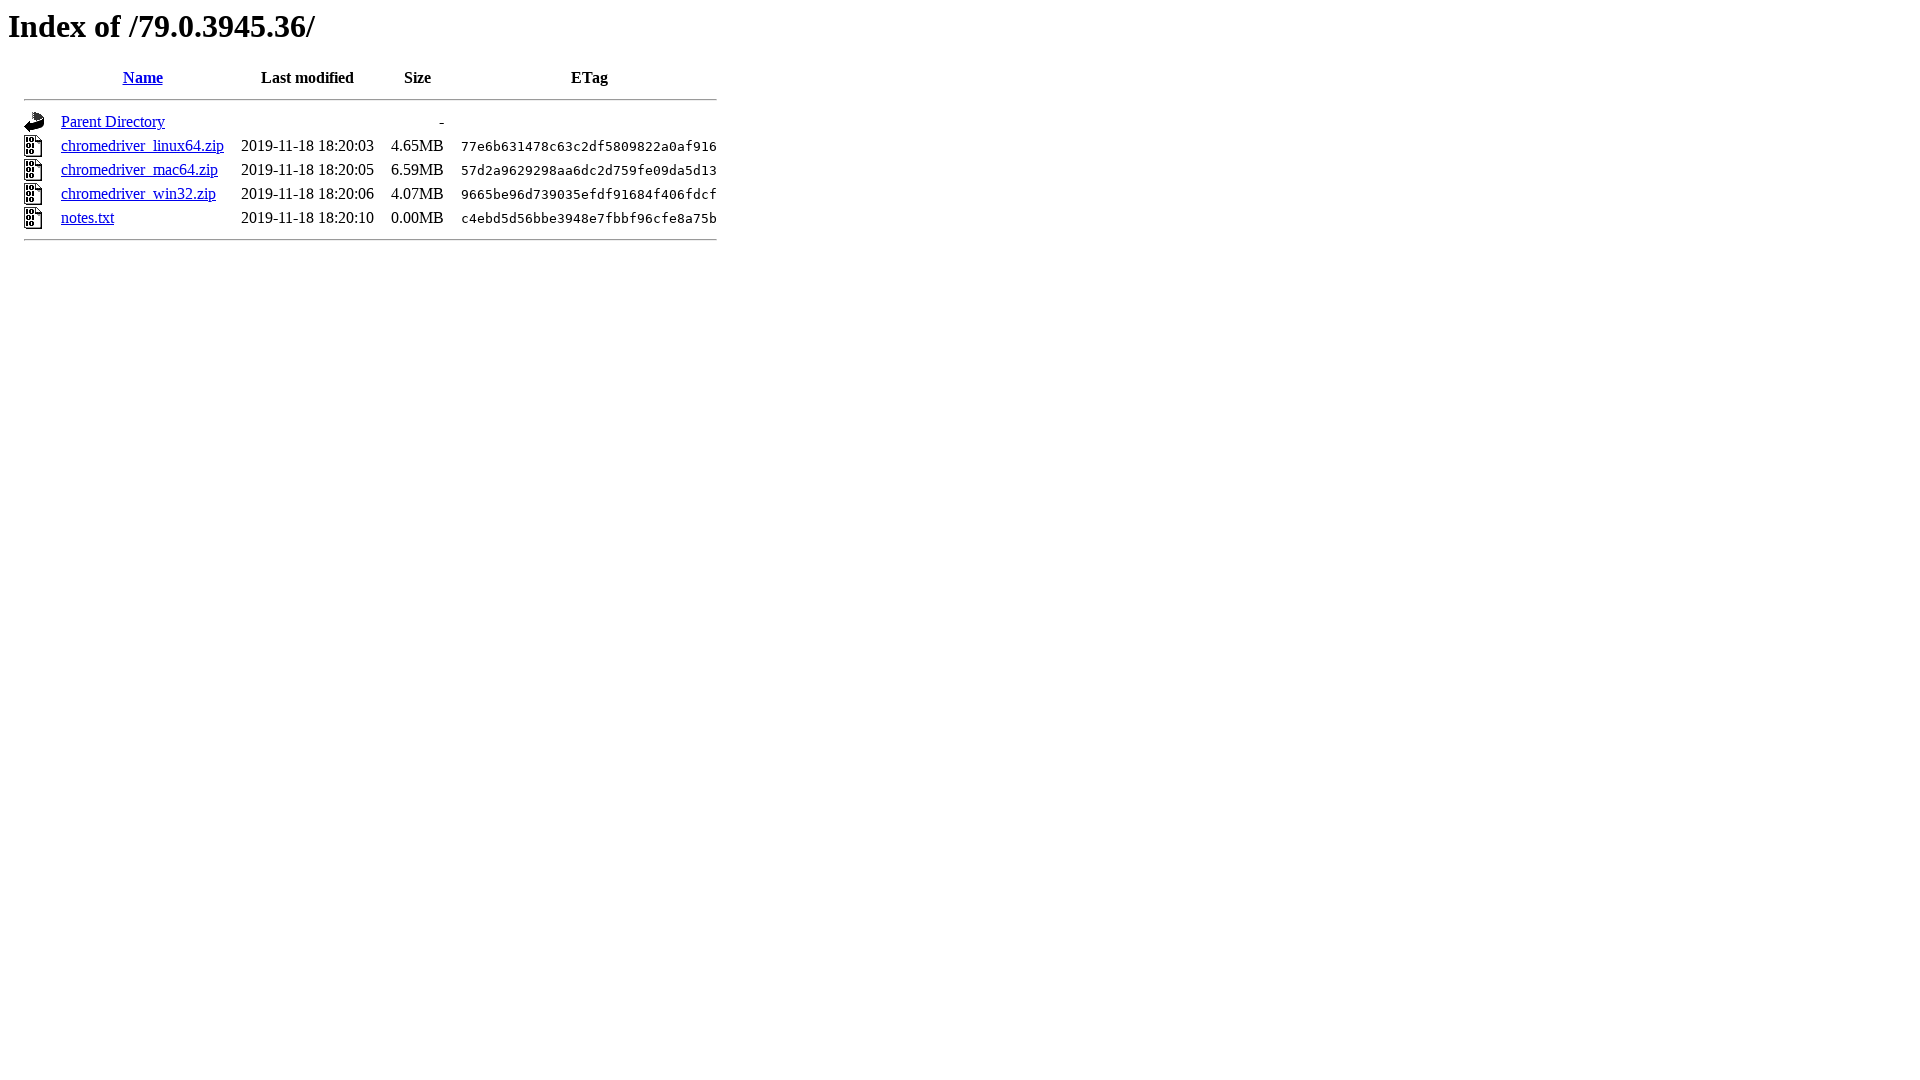

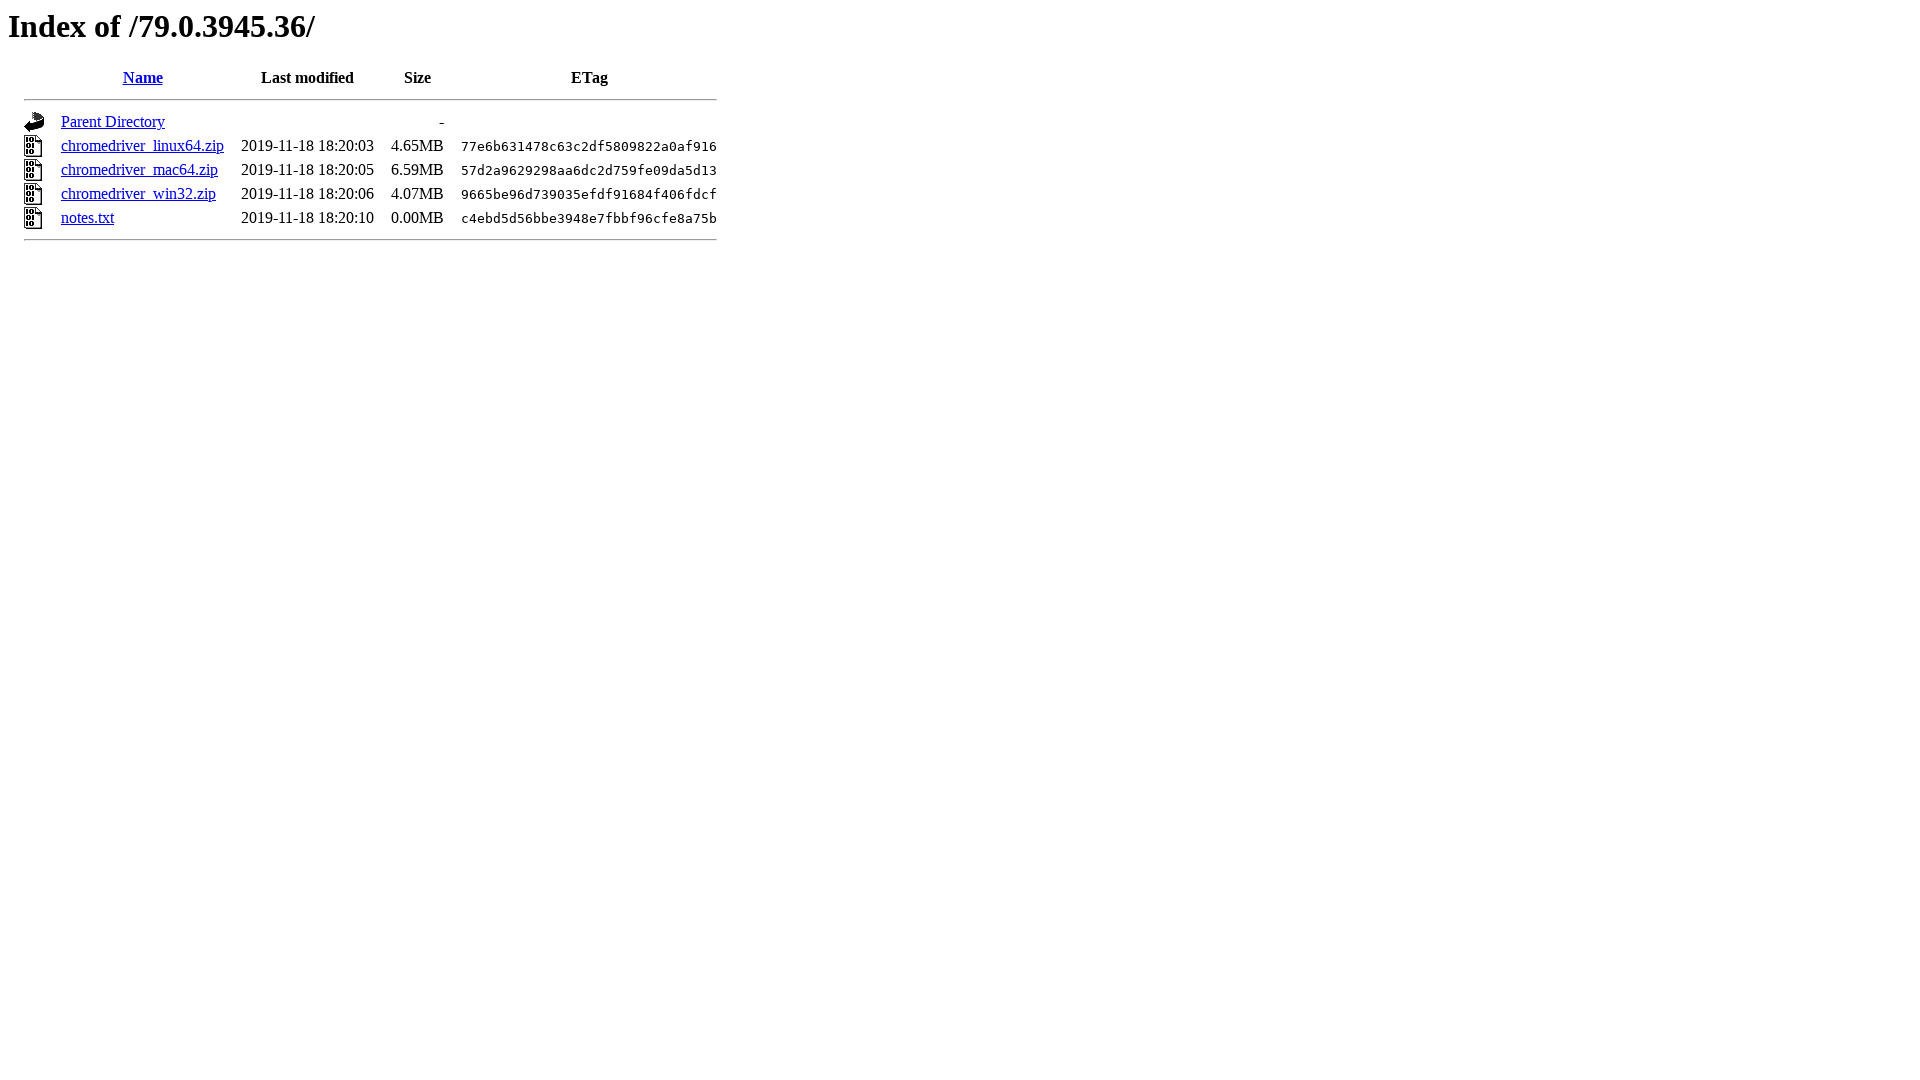